Tests JavaScript Alert handling by clicking the alert button and accepting the alert dialog

Starting URL: https://the-internet.herokuapp.com/javascript_alerts

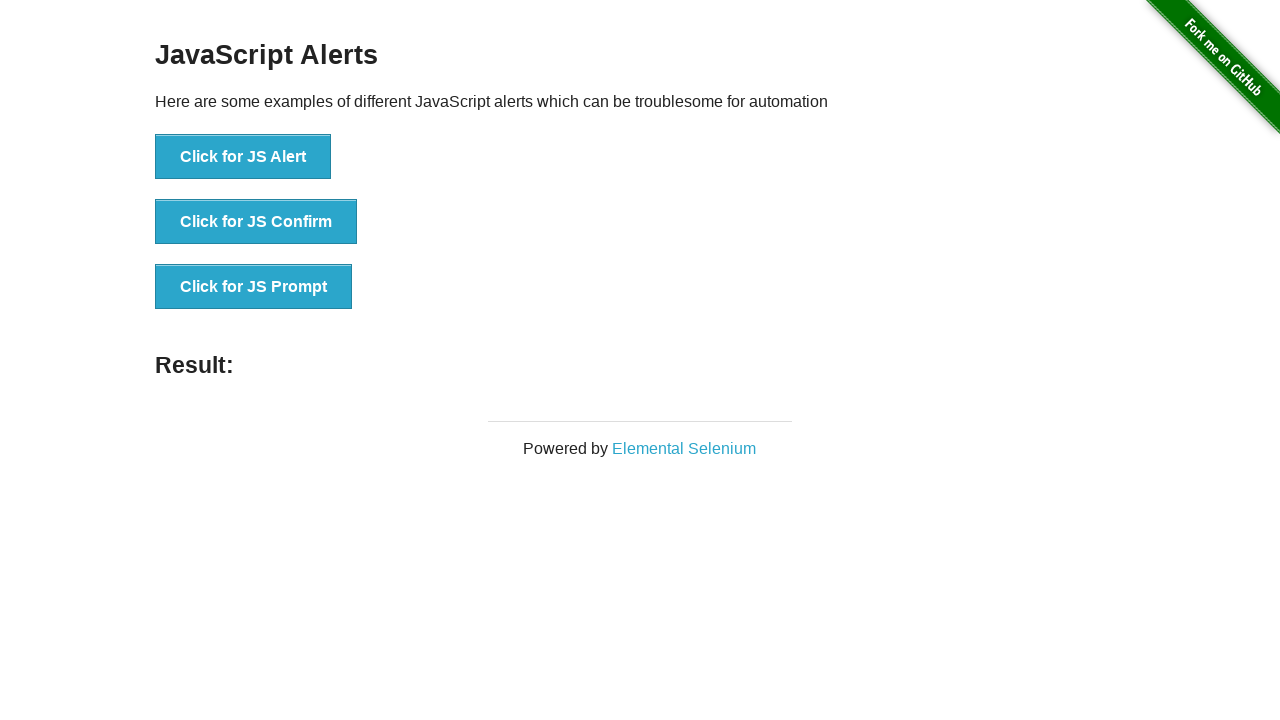

Clicked the JS Alert button at (243, 157) on xpath=//button[normalize-space()='Click for JS Alert']
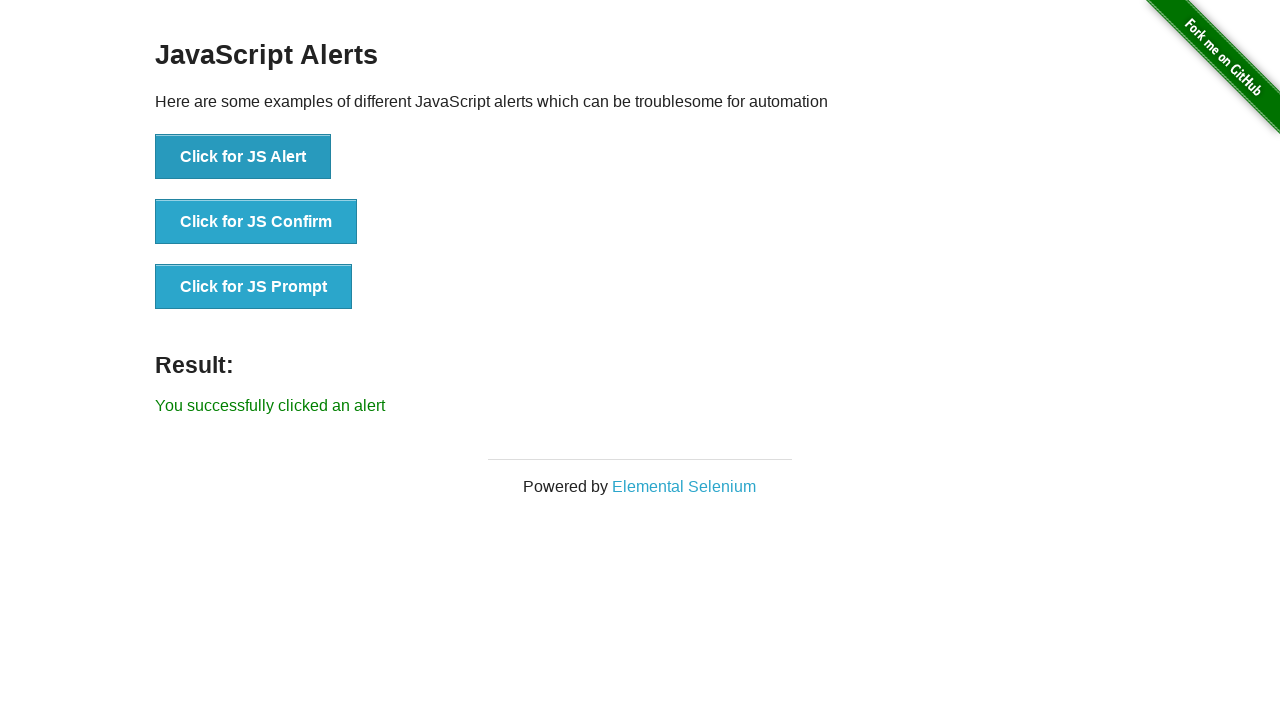

Set up dialog handler to accept alerts
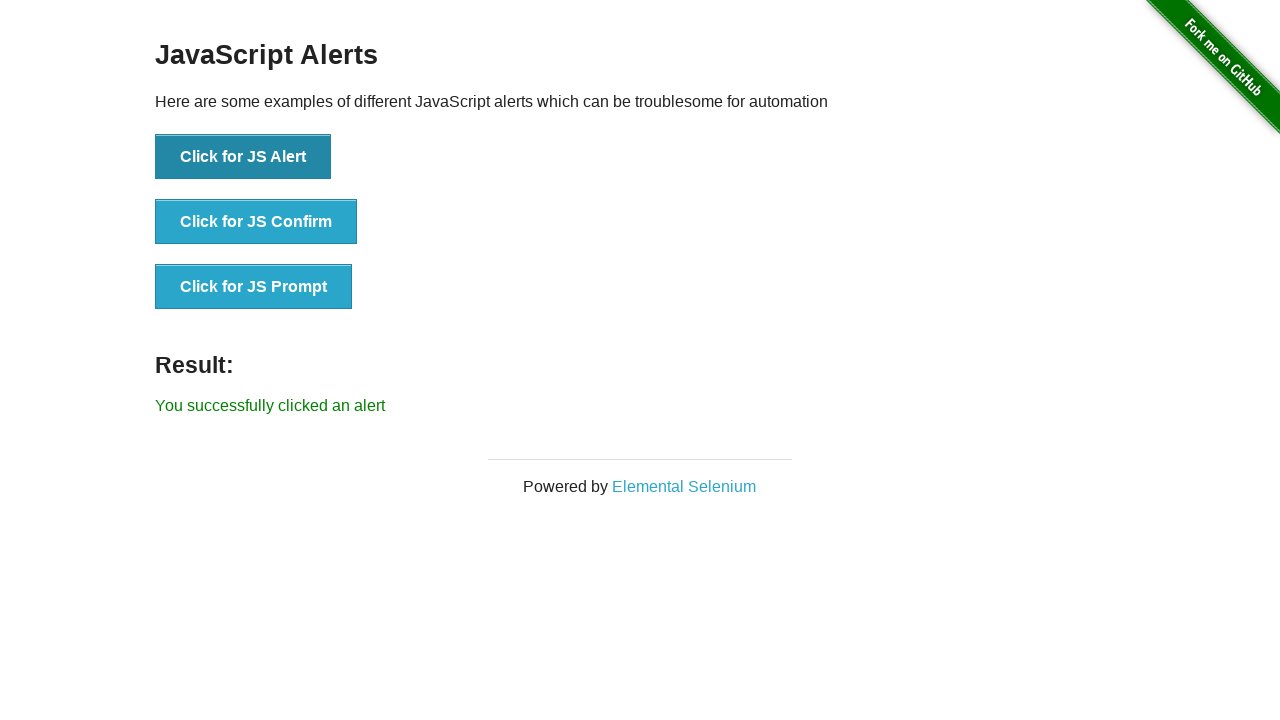

Clicked the JS Alert button and accepted the alert dialog at (243, 157) on xpath=//button[normalize-space()='Click for JS Alert']
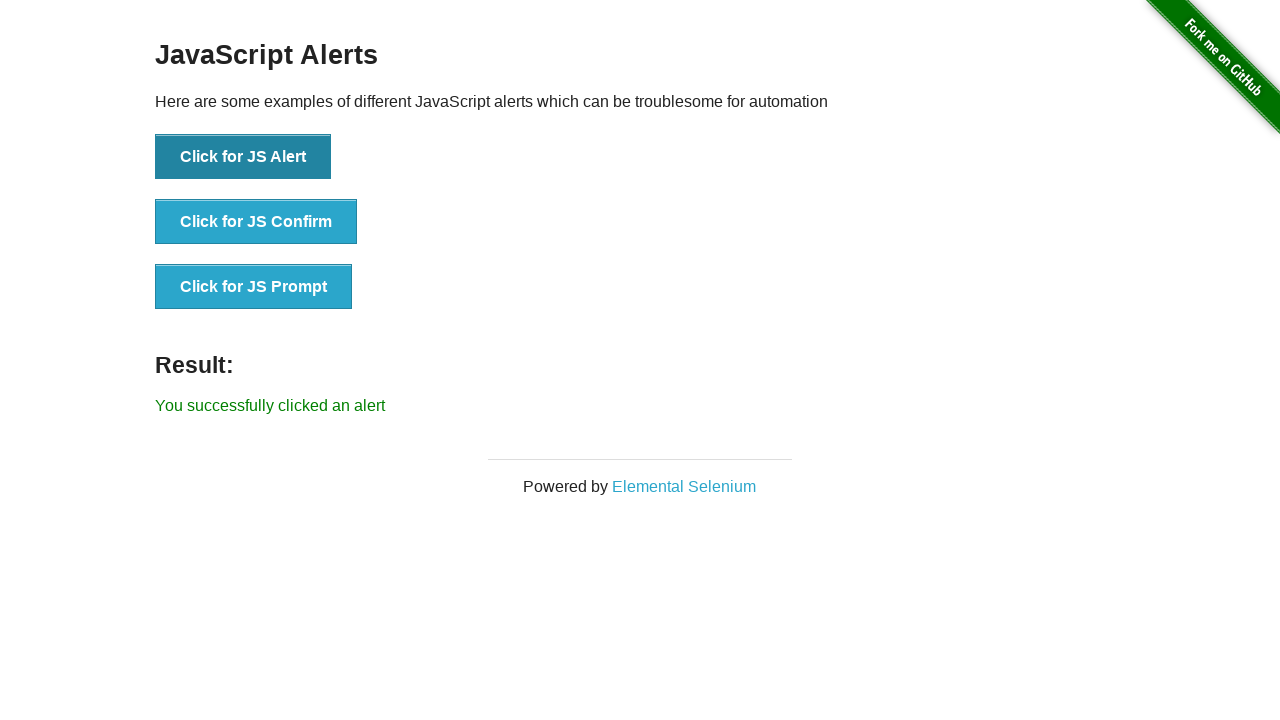

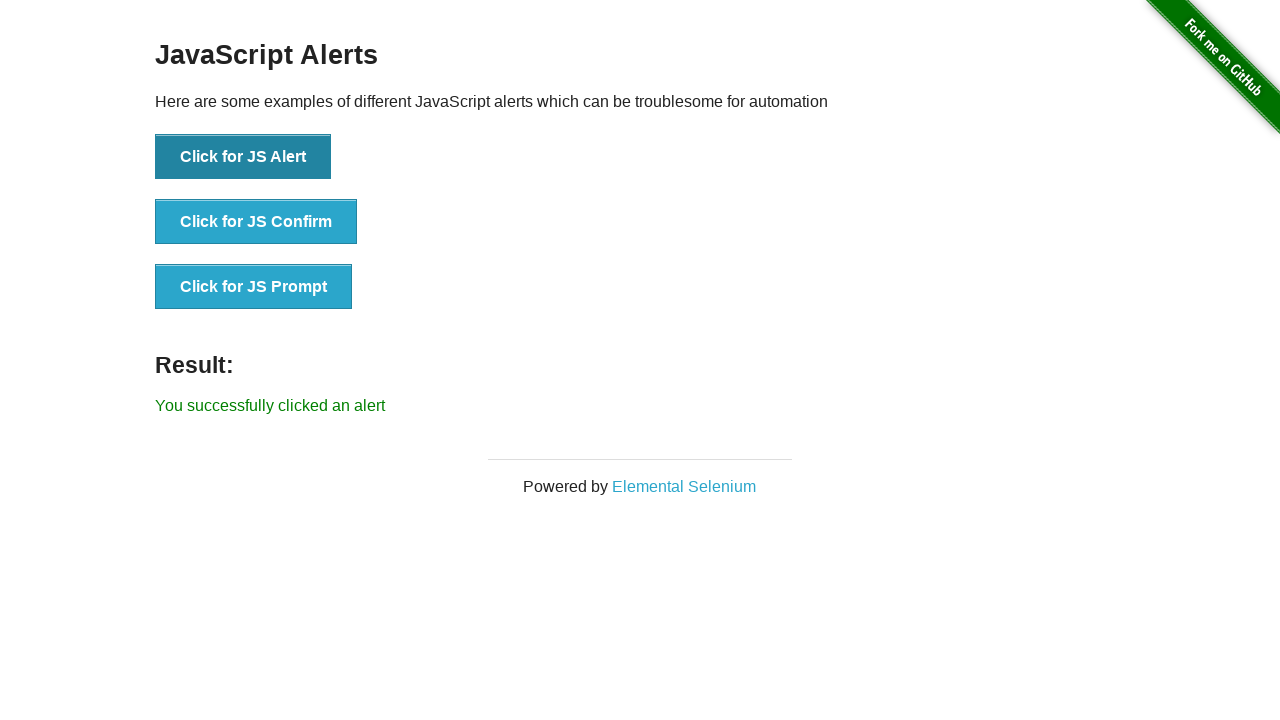